Navigates to Rahul Shetty Academy website and clicks on the "Practice Projects" link to access the practice projects section.

Starting URL: https://rahulshettyacademy.com/

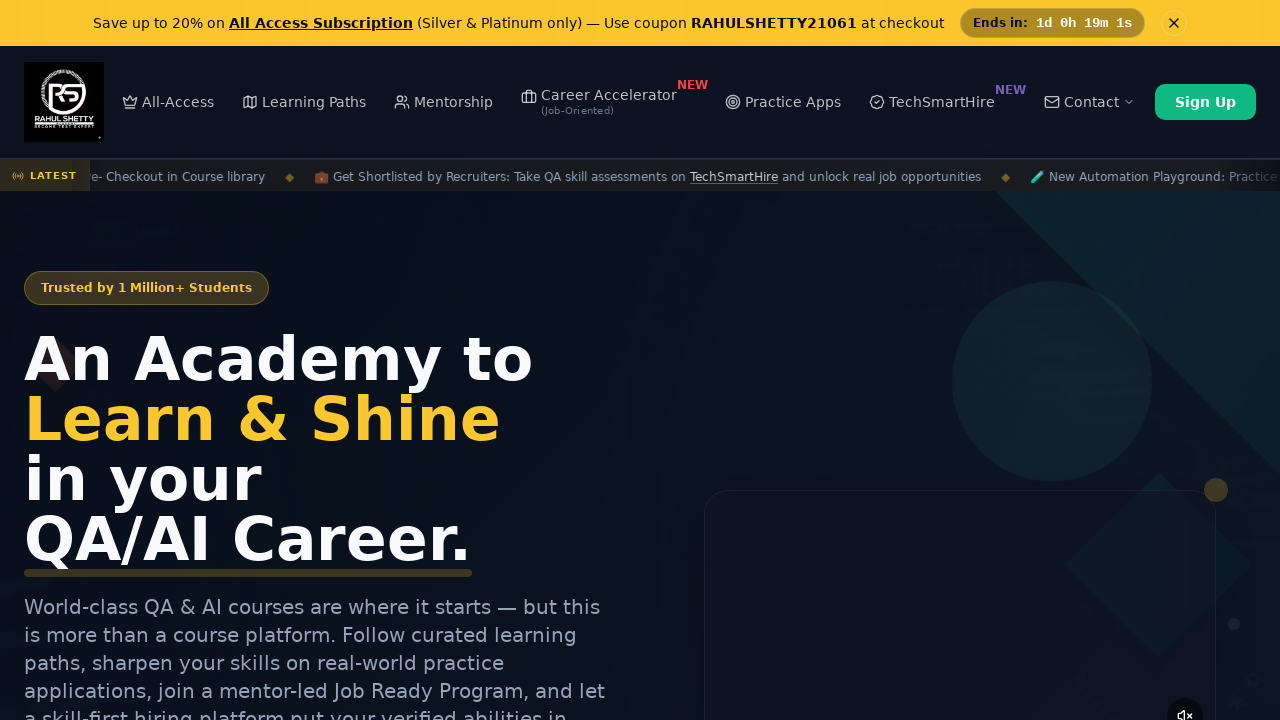

Clicked on 'Practice Projects' link at (640, 360) on text=Practice Projects
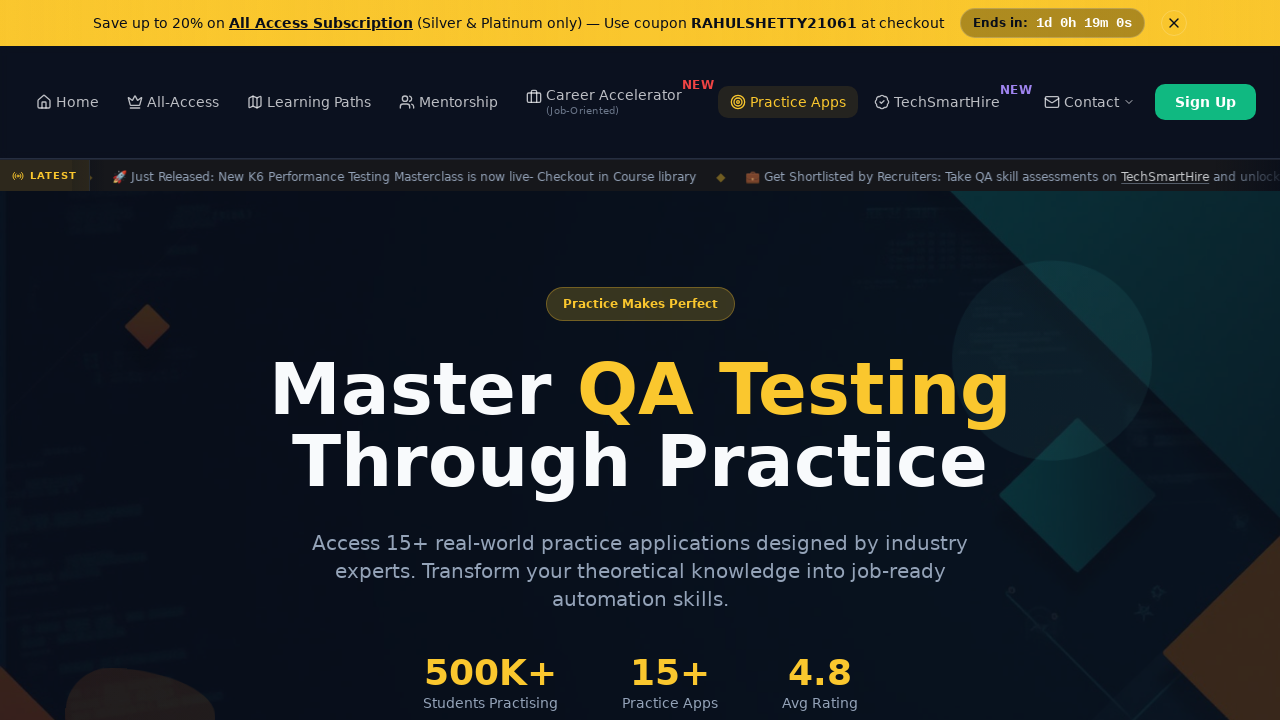

Waited for page to load and network to become idle
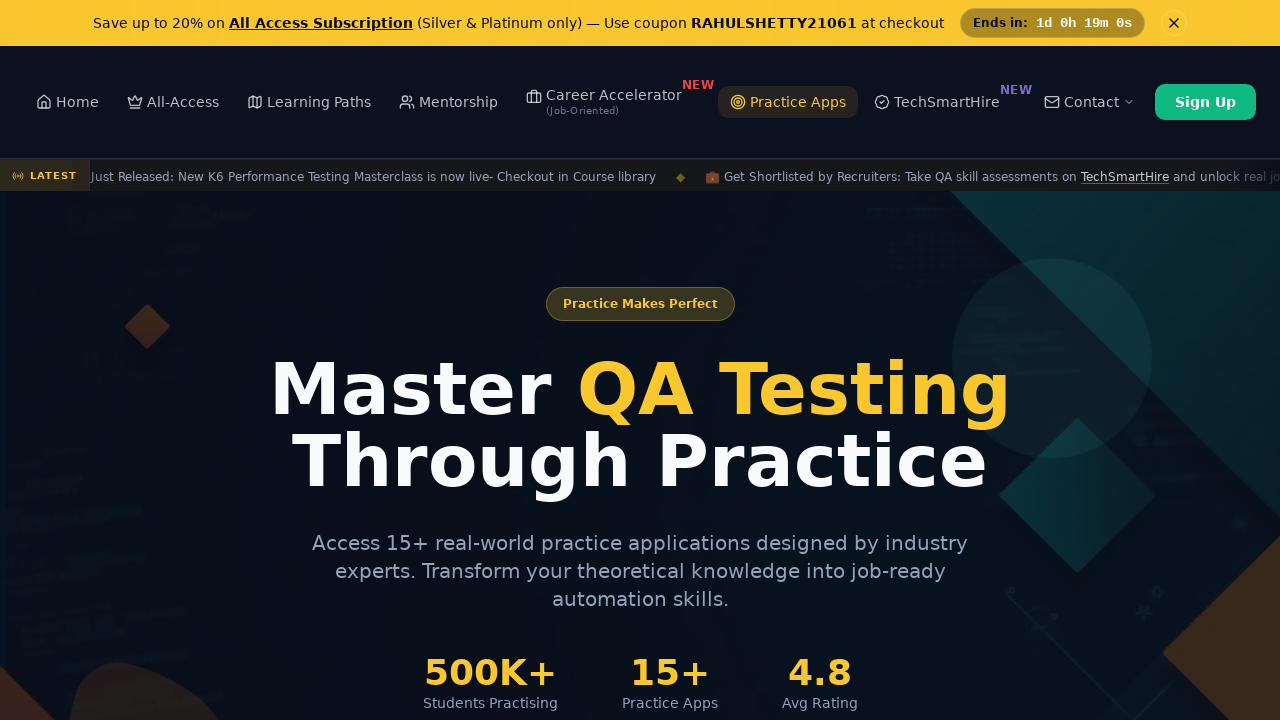

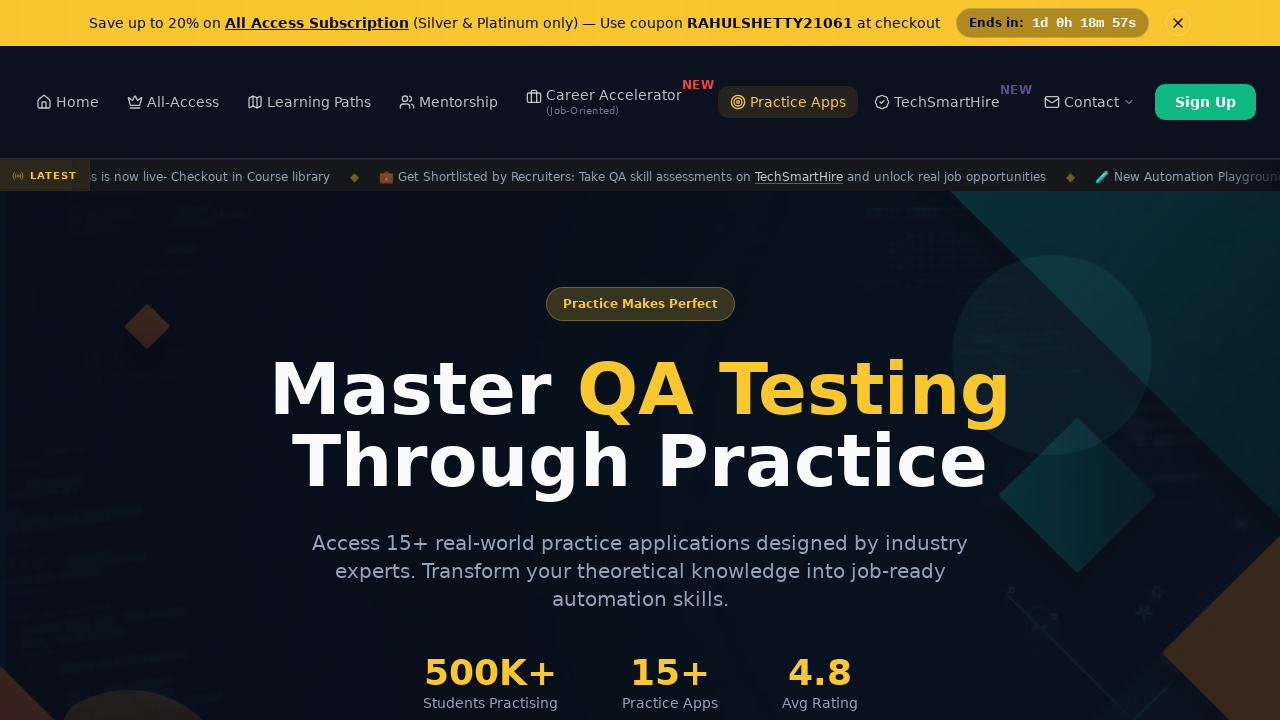